Adds specific items (Cucumber and Beetroot) to cart, navigates to checkout, and applies a promo code

Starting URL: https://rahulshettyacademy.com/seleniumPractise/#/

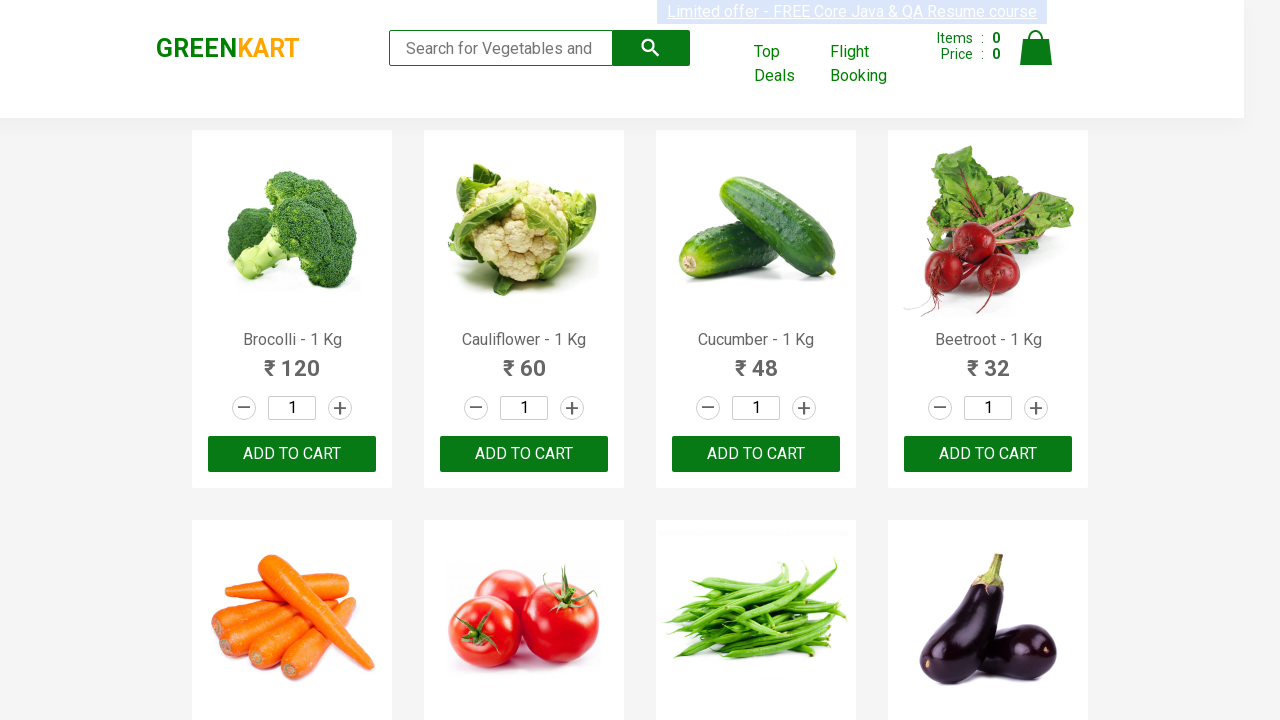

Retrieved all product names from the page
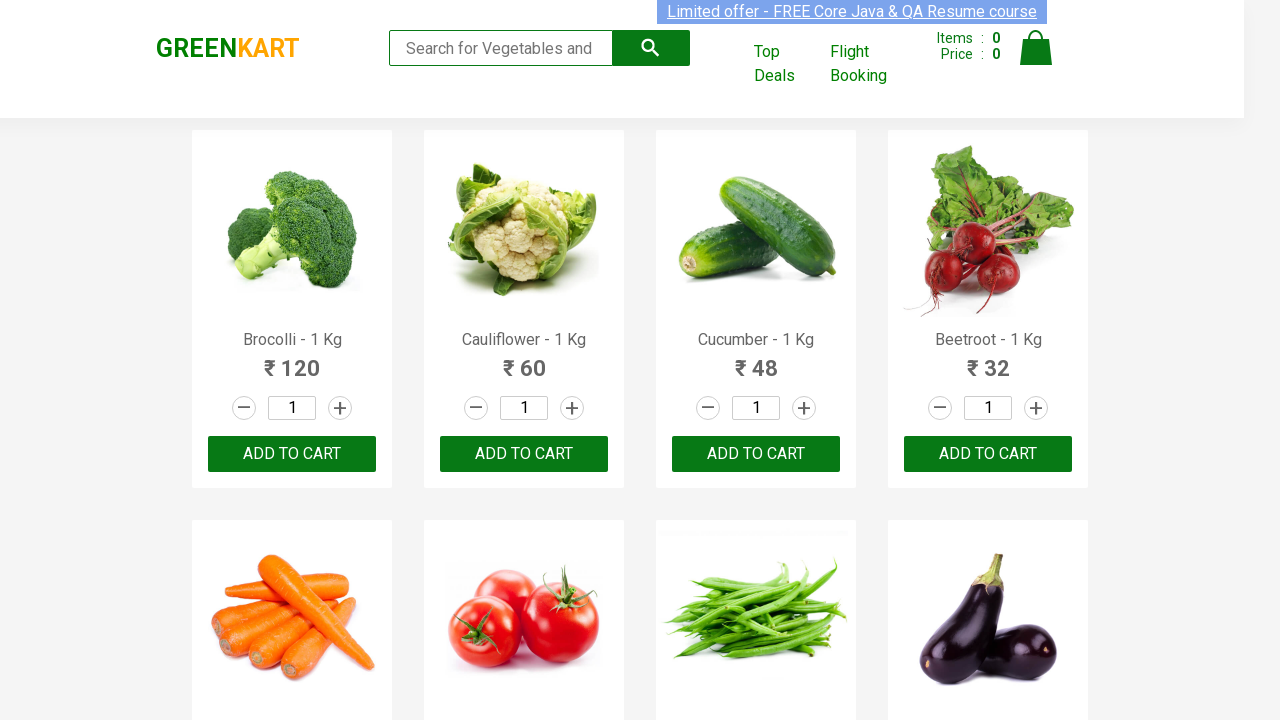

Added Cucumber to cart at (756, 454) on xpath=//button[text()='ADD TO CART'] >> nth=2
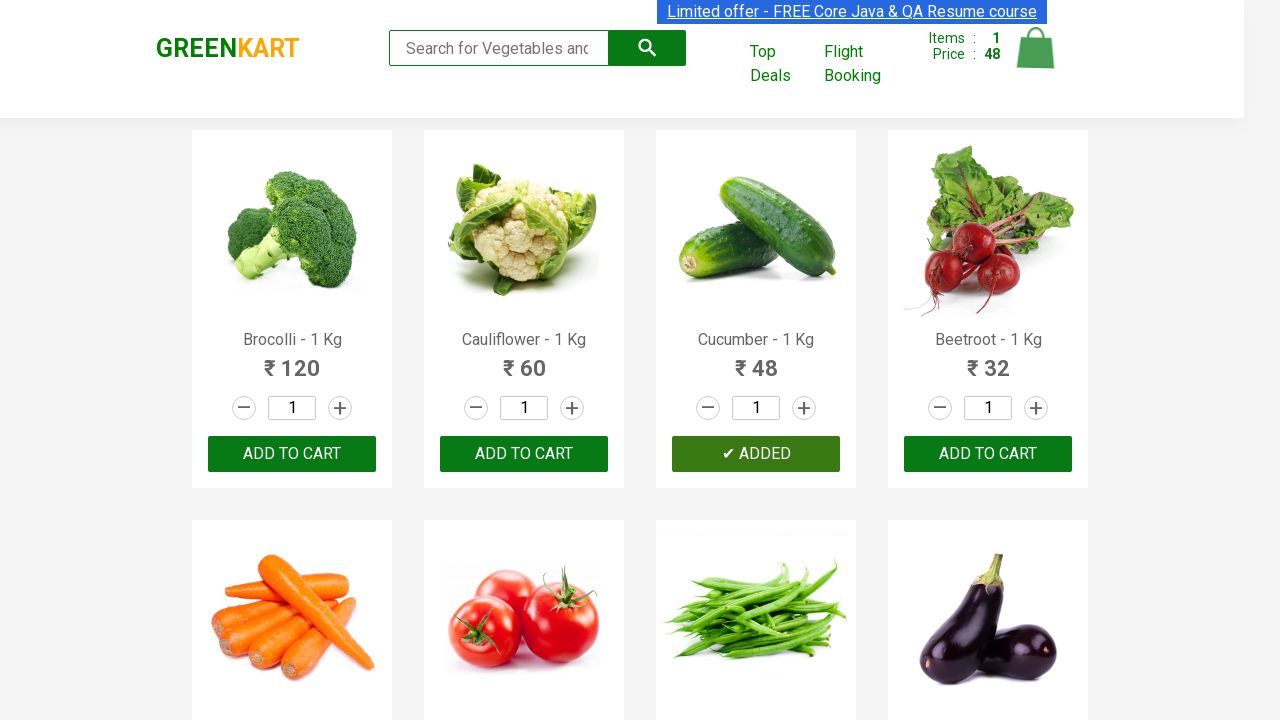

Added Beetroot to cart at (292, 360) on xpath=//button[text()='ADD TO CART'] >> nth=3
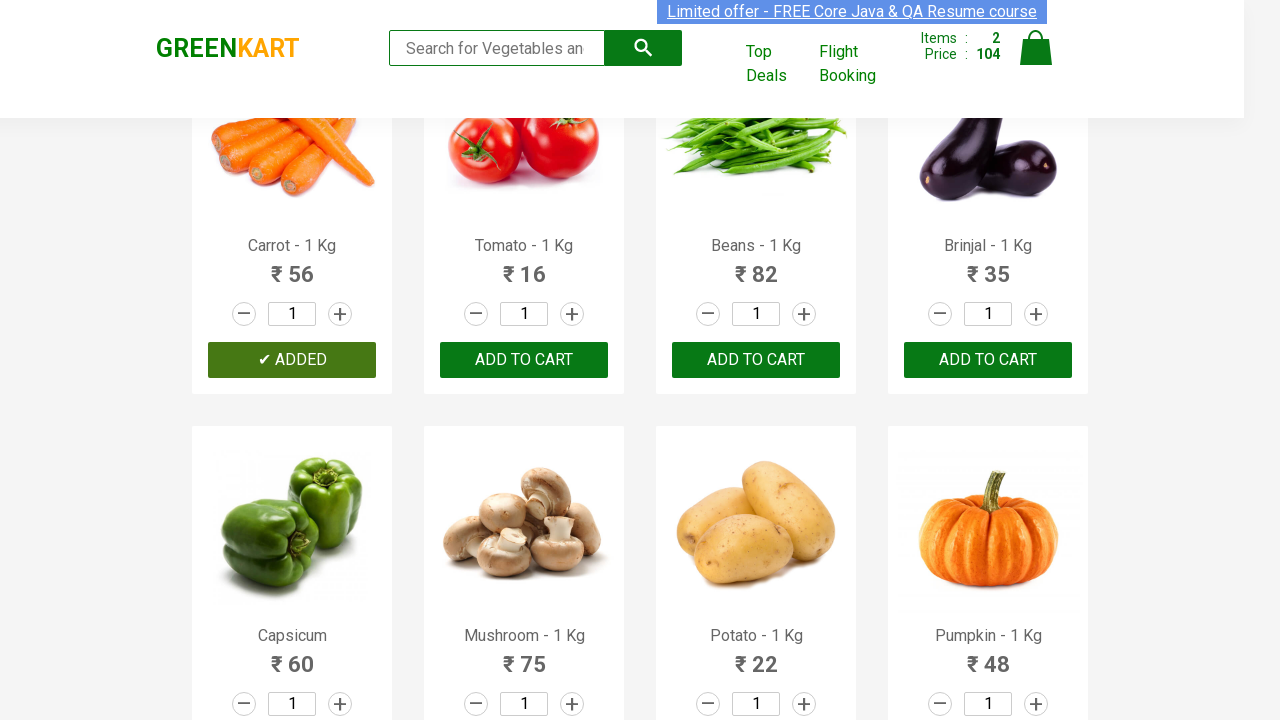

Clicked on cart icon to view cart at (1036, 48) on xpath=//img[@alt='Cart']
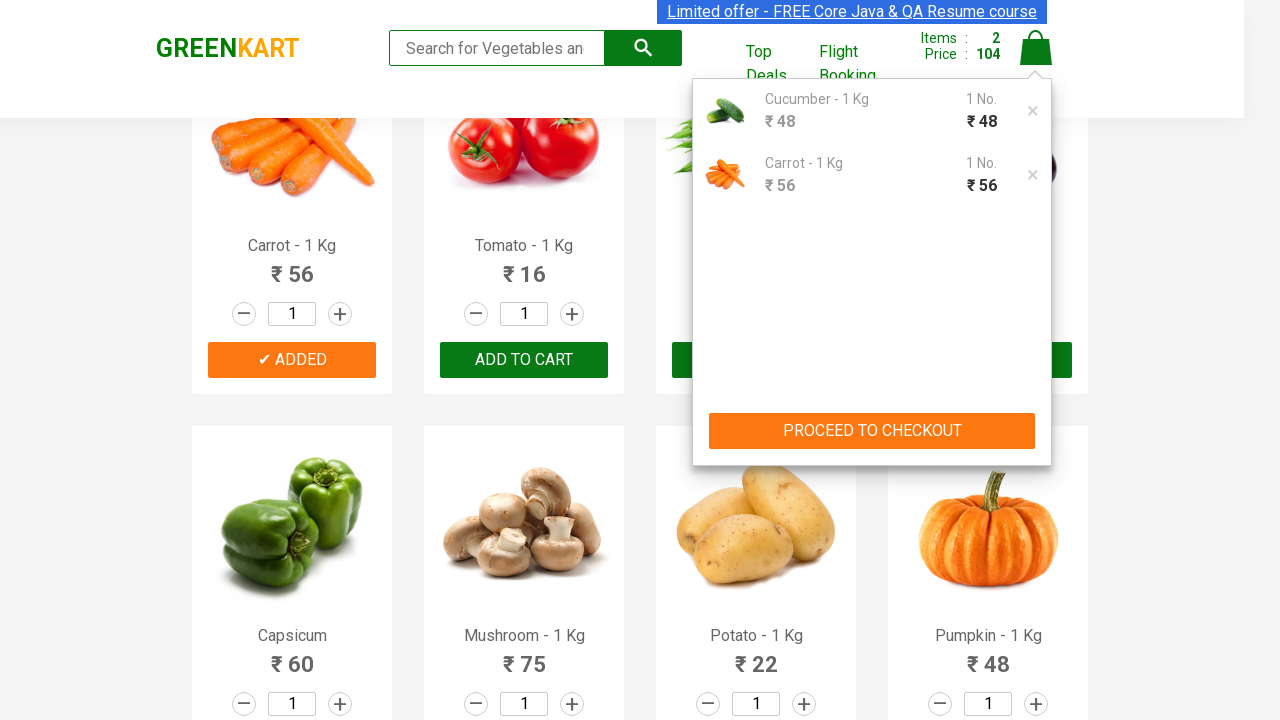

Clicked PROCEED TO CHECKOUT button at (872, 431) on xpath=//button[text()='PROCEED TO CHECKOUT']
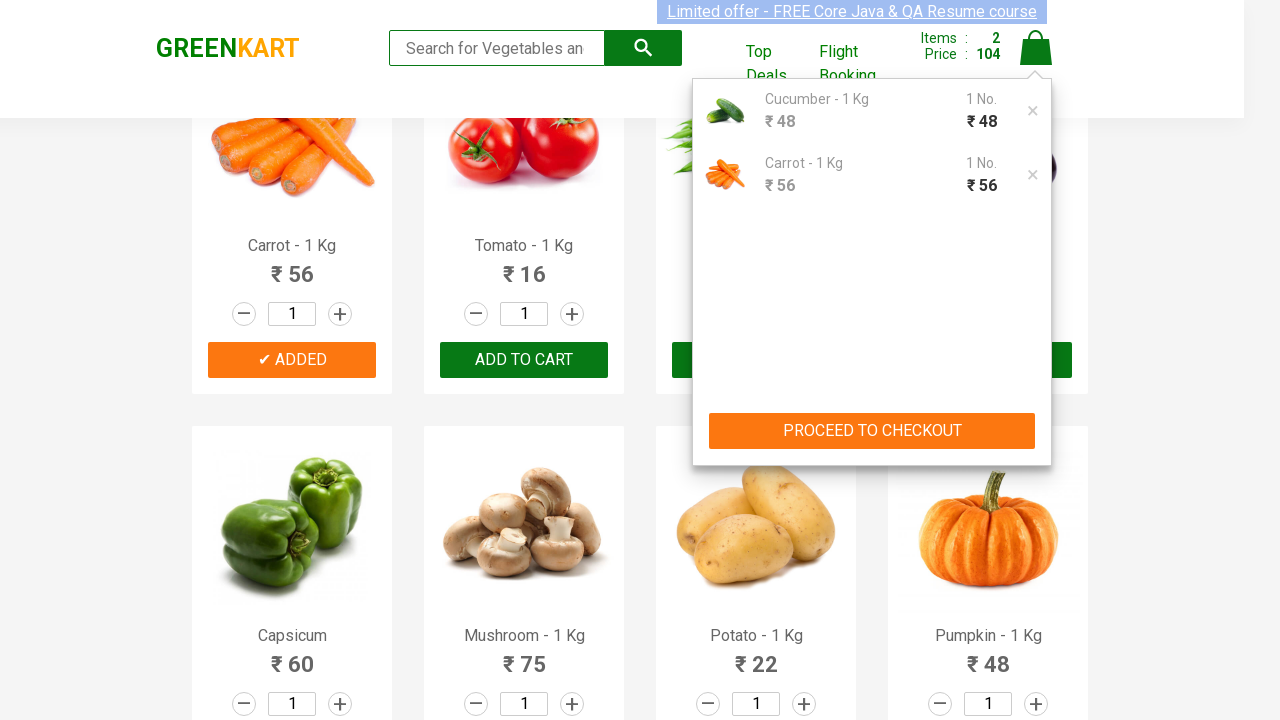

Entered promo code 'rahulshettyacademy' on input.promoCode
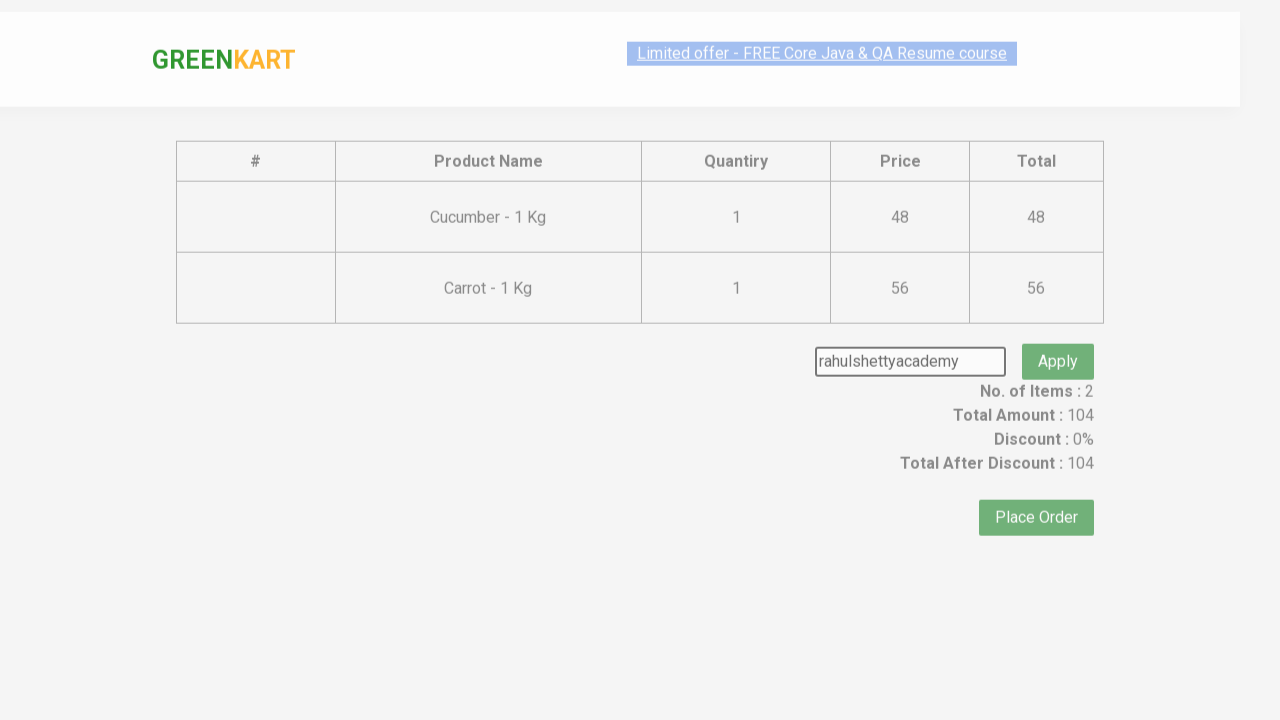

Clicked Apply button to apply promo code at (1058, 335) on xpath=//button[text()='Apply']
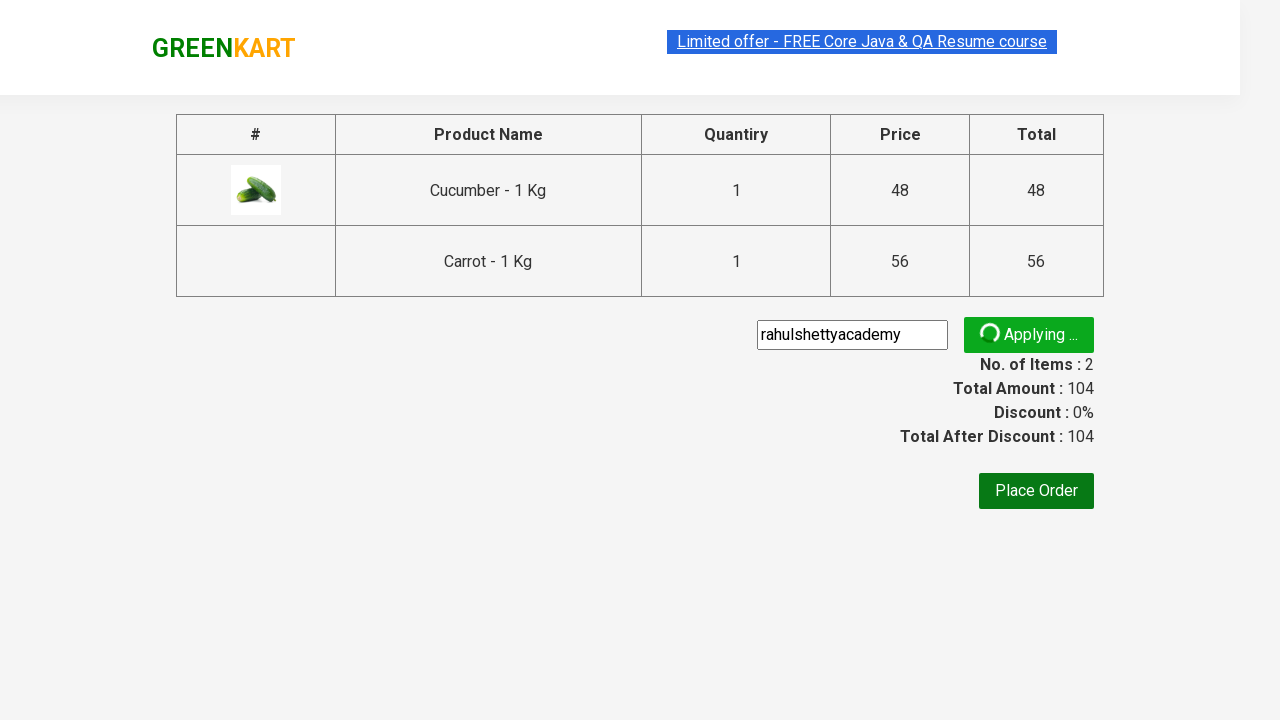

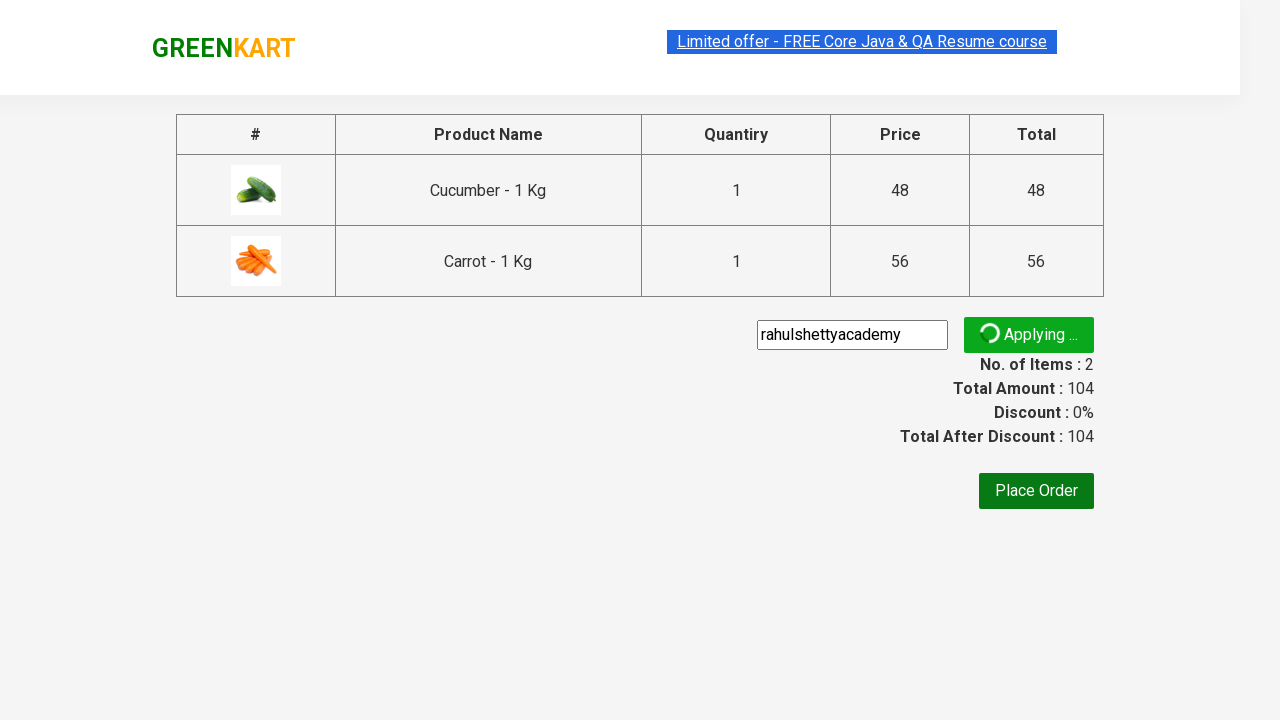